Tests JavaScript information alert by clicking a button, accepting the alert, and verifying the success message is displayed.

Starting URL: https://loopcamp.vercel.app/javascript-alerts.html

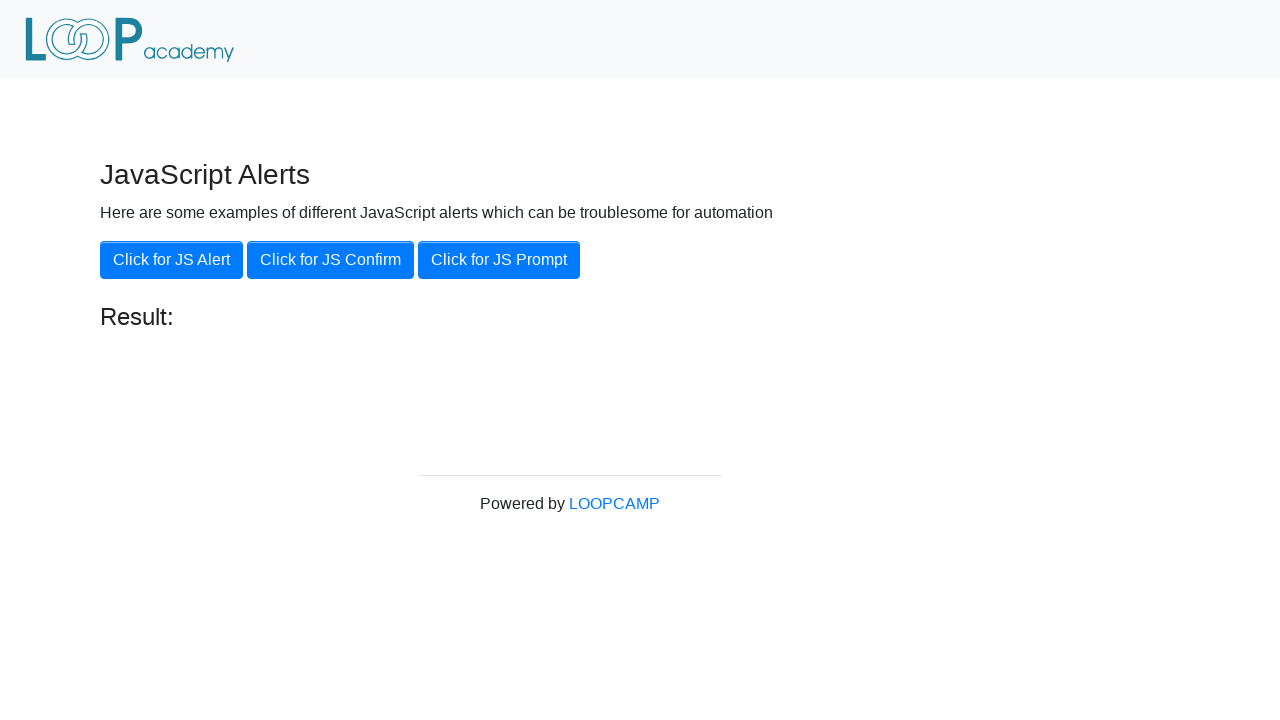

Clicked 'Click for JS Alert' button at (172, 260) on xpath=//button[text()='Click for JS Alert']
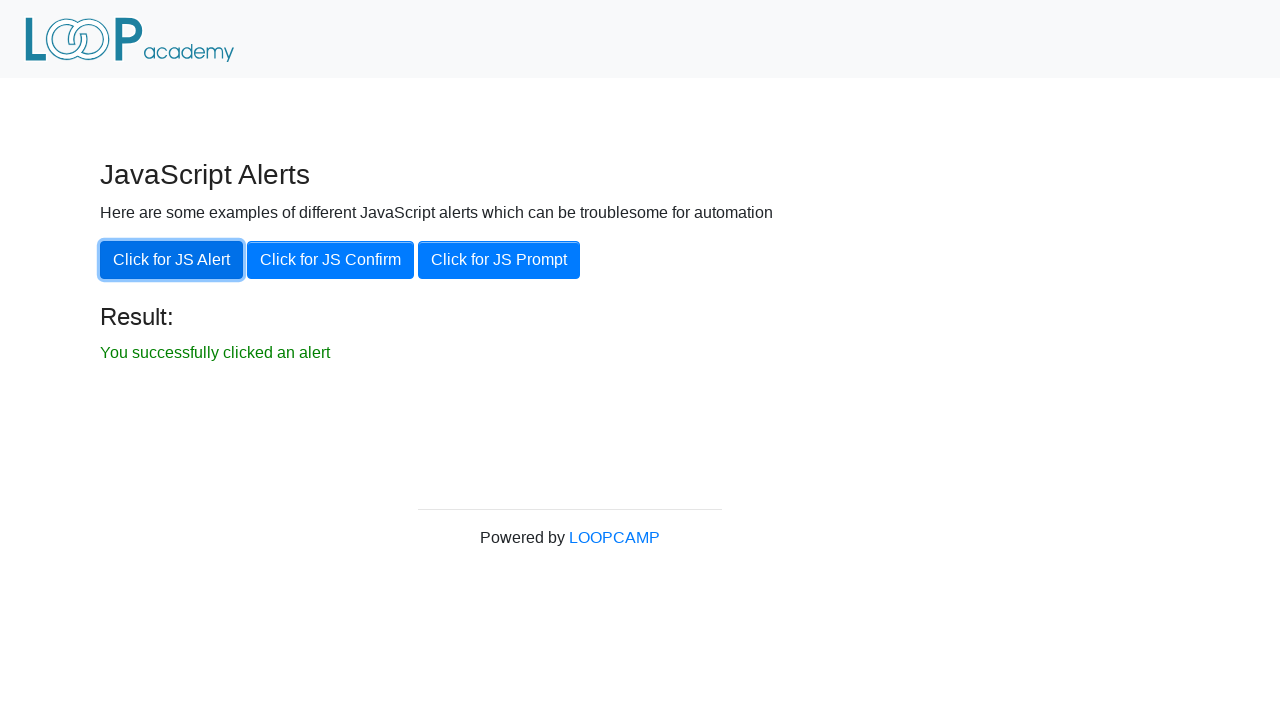

Set up dialog handler to accept alerts
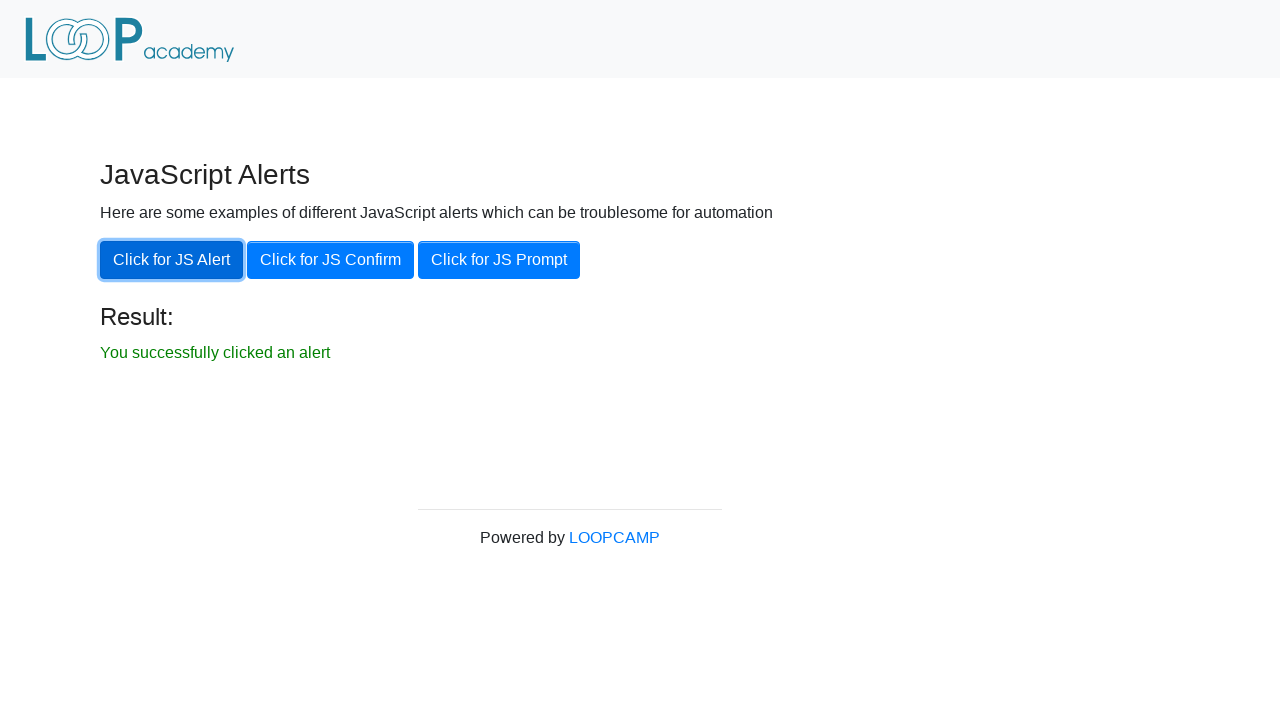

Waited for result message to appear
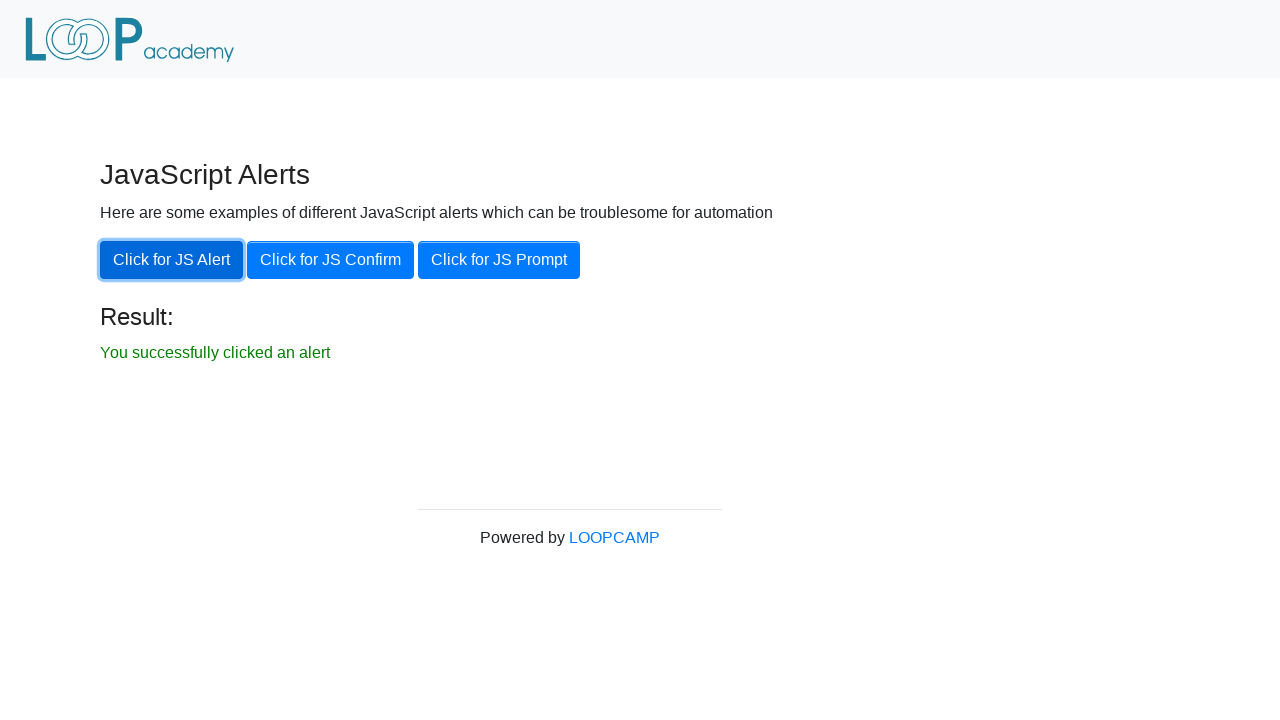

Retrieved result message text
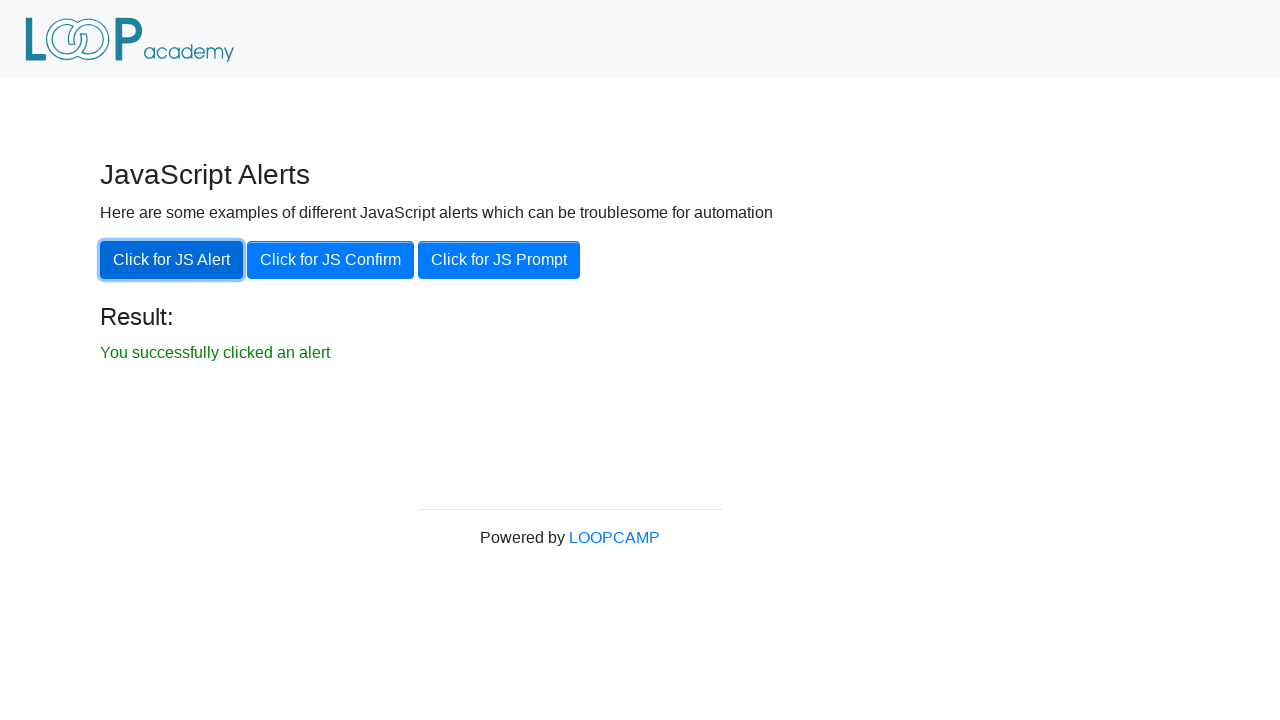

Verified success message: 'You successfully clicked an alert'
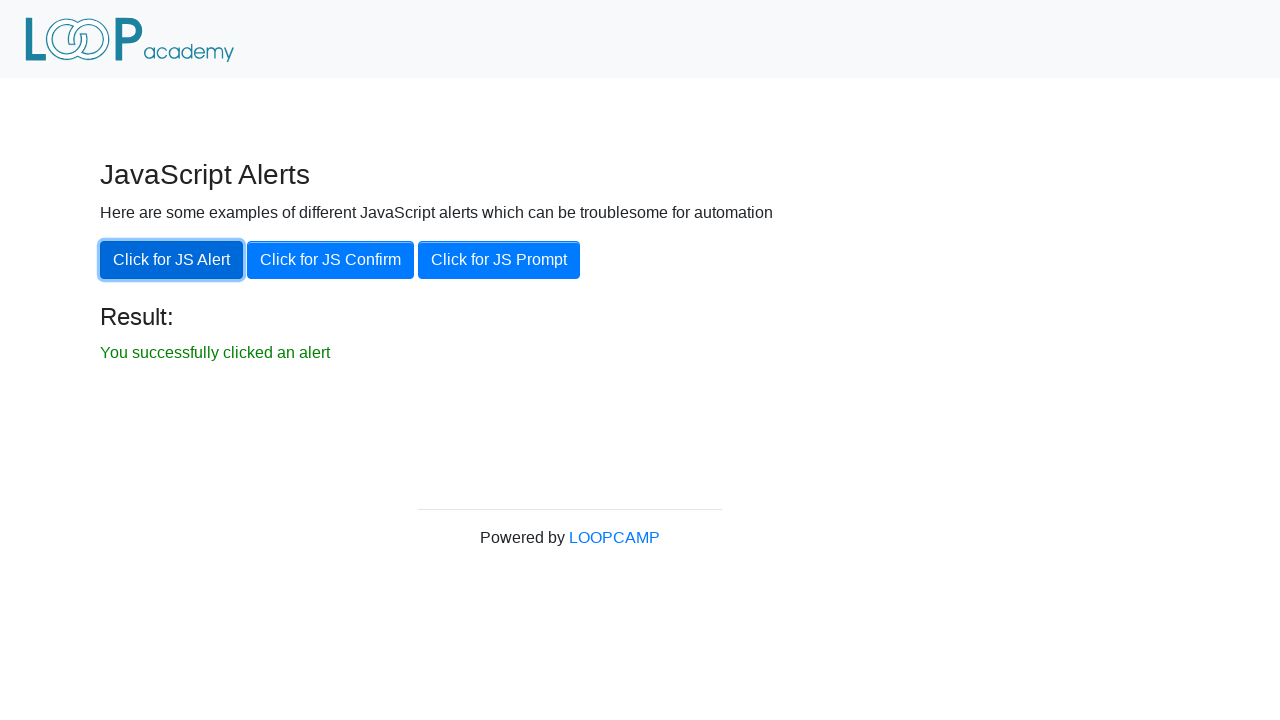

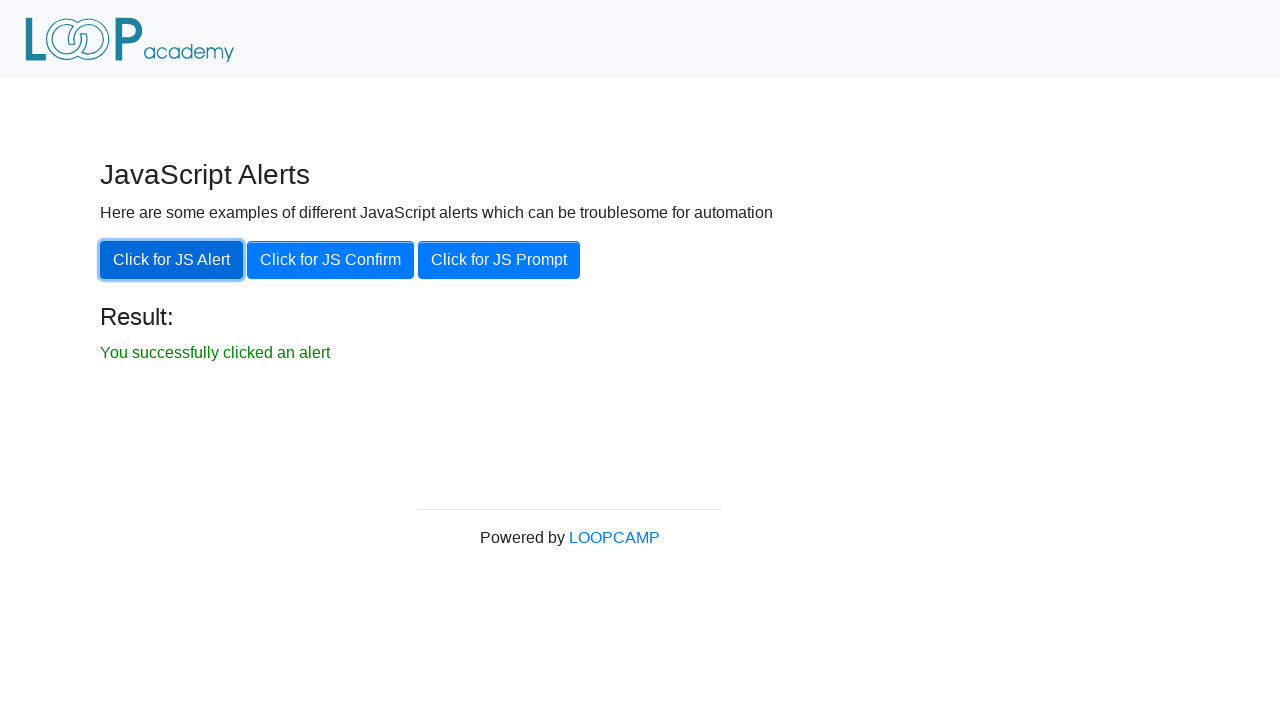